Navigates to Python.org website, retrieves page title, downloads section text, extracts links and headings, and scrolls to the bottom of the page

Starting URL: https://www.python.org

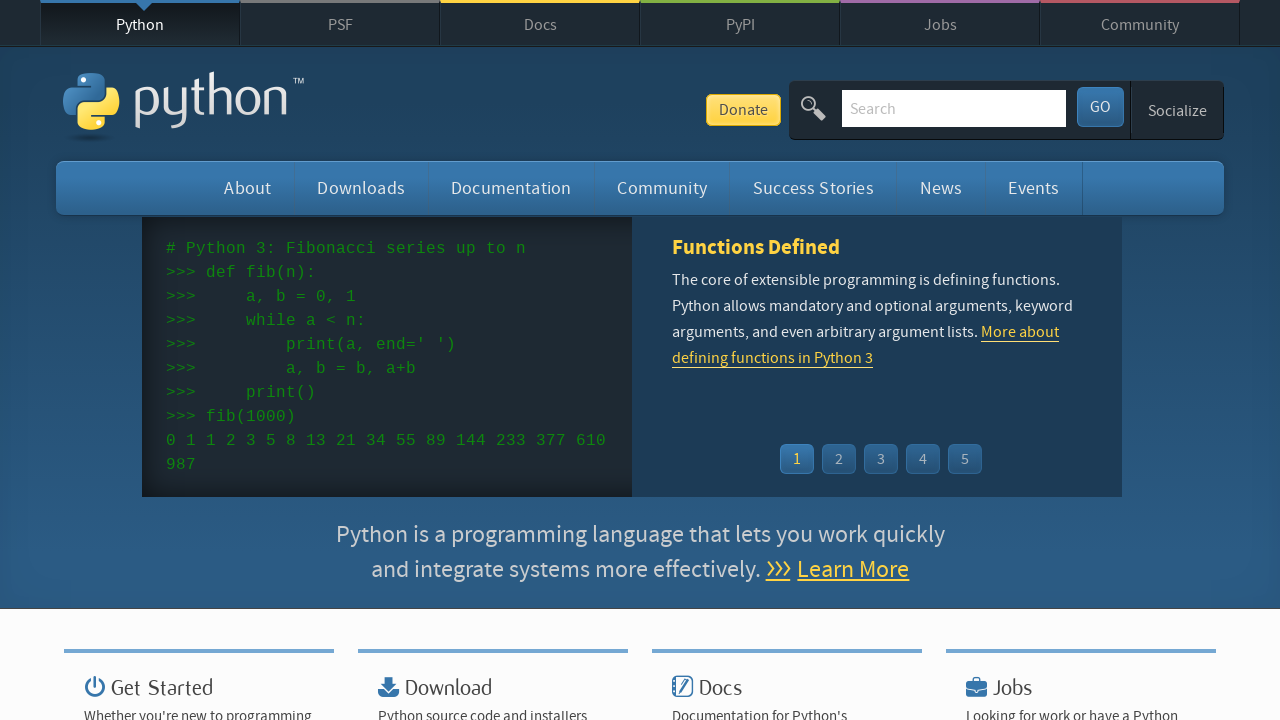

Waited for downloads section to load
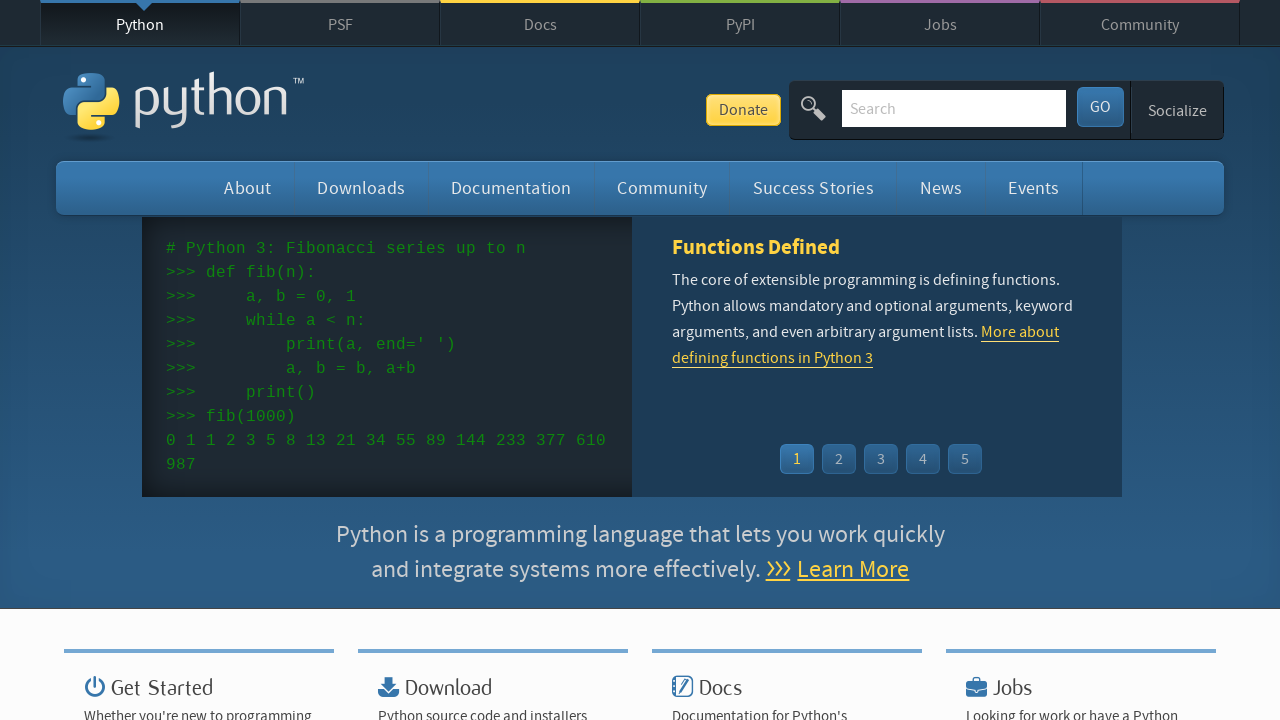

Retrieved text content from downloads section
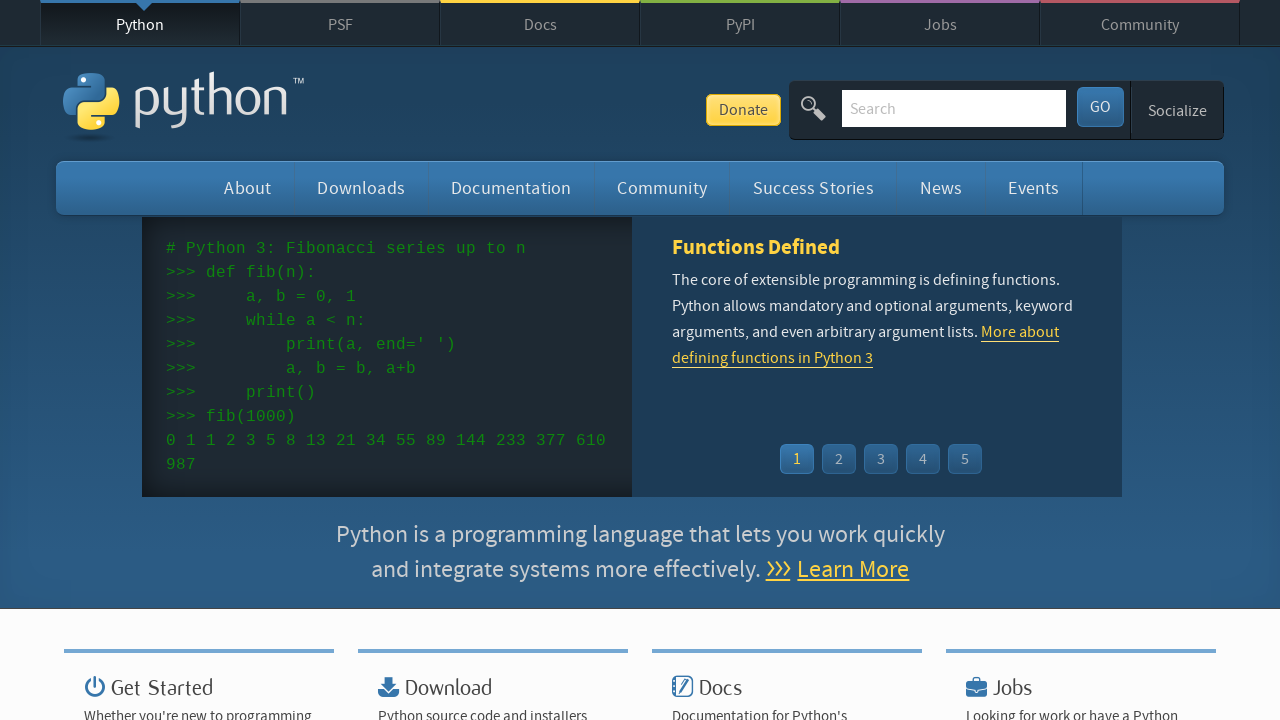

Retrieved page title using JavaScript
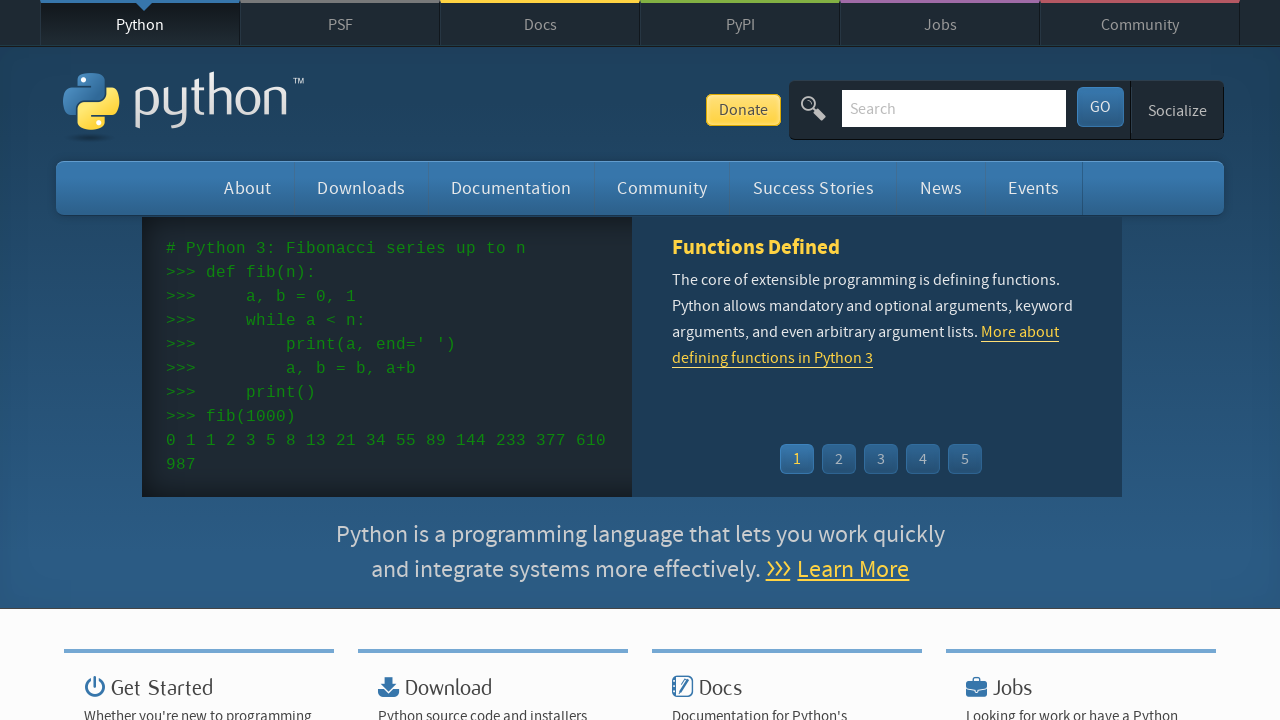

Extracted all links from the page
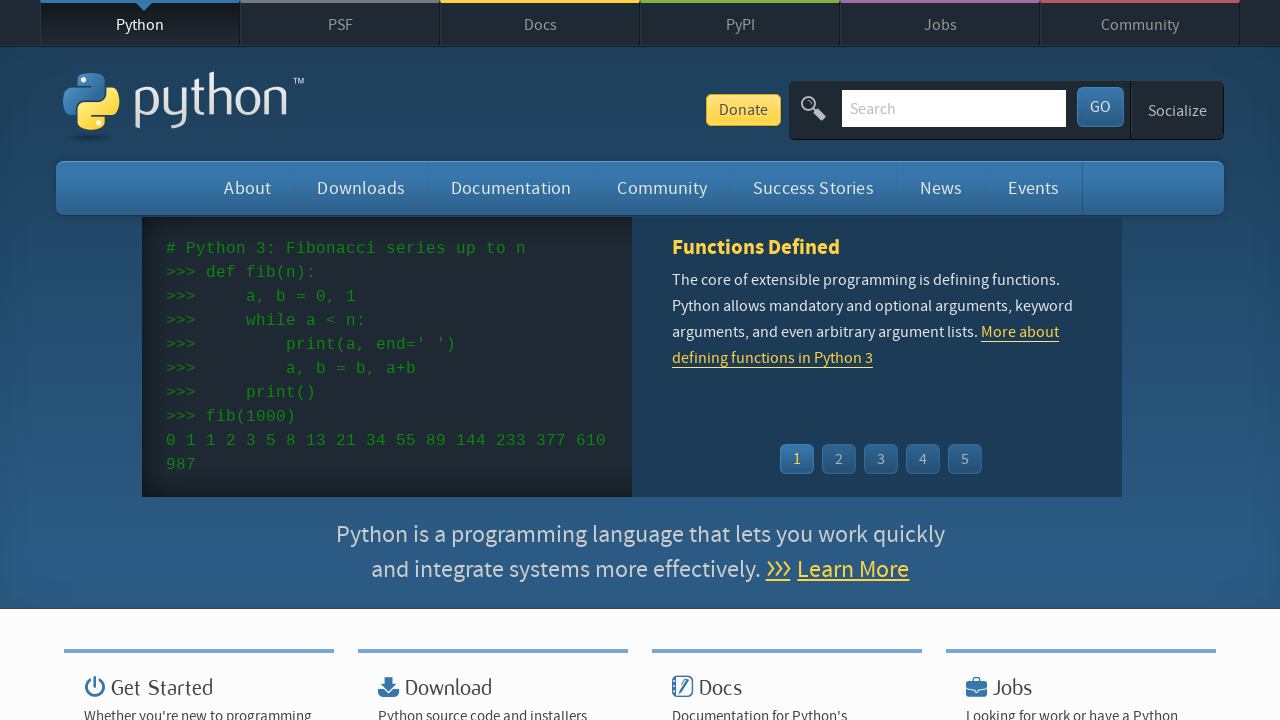

Scrolled to bottom of the page
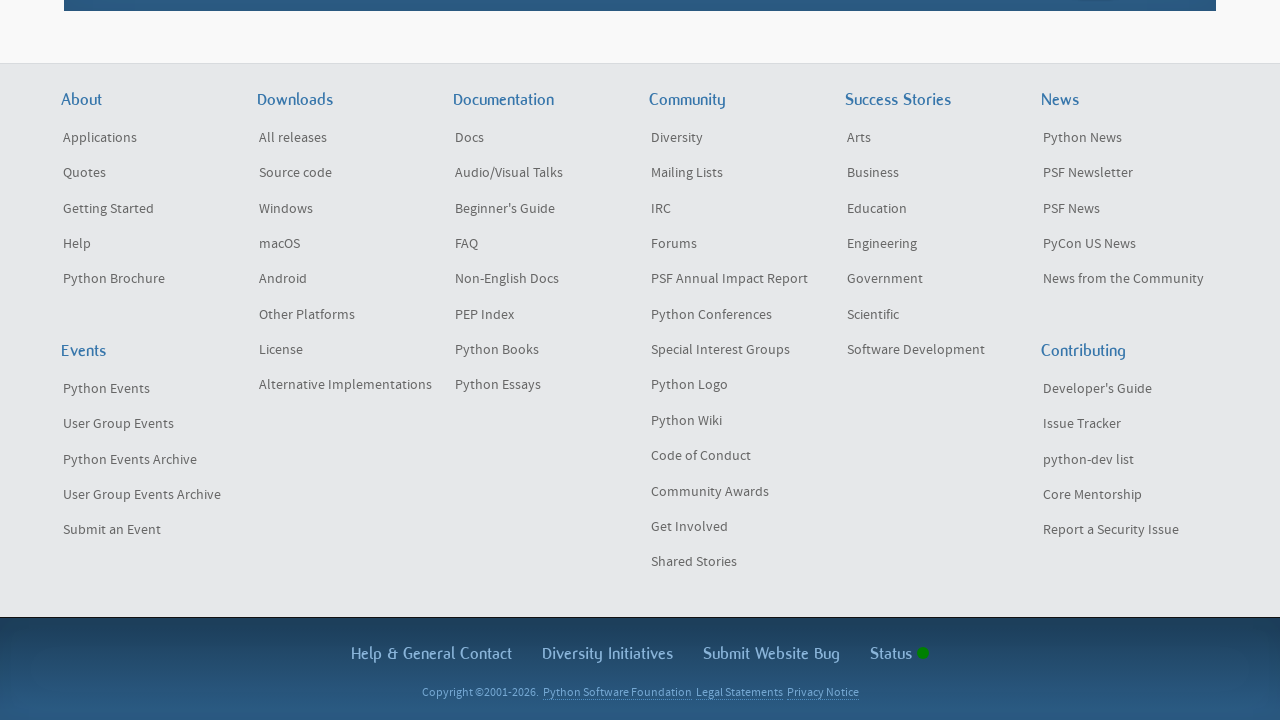

Waited 1 second for dynamic content to load
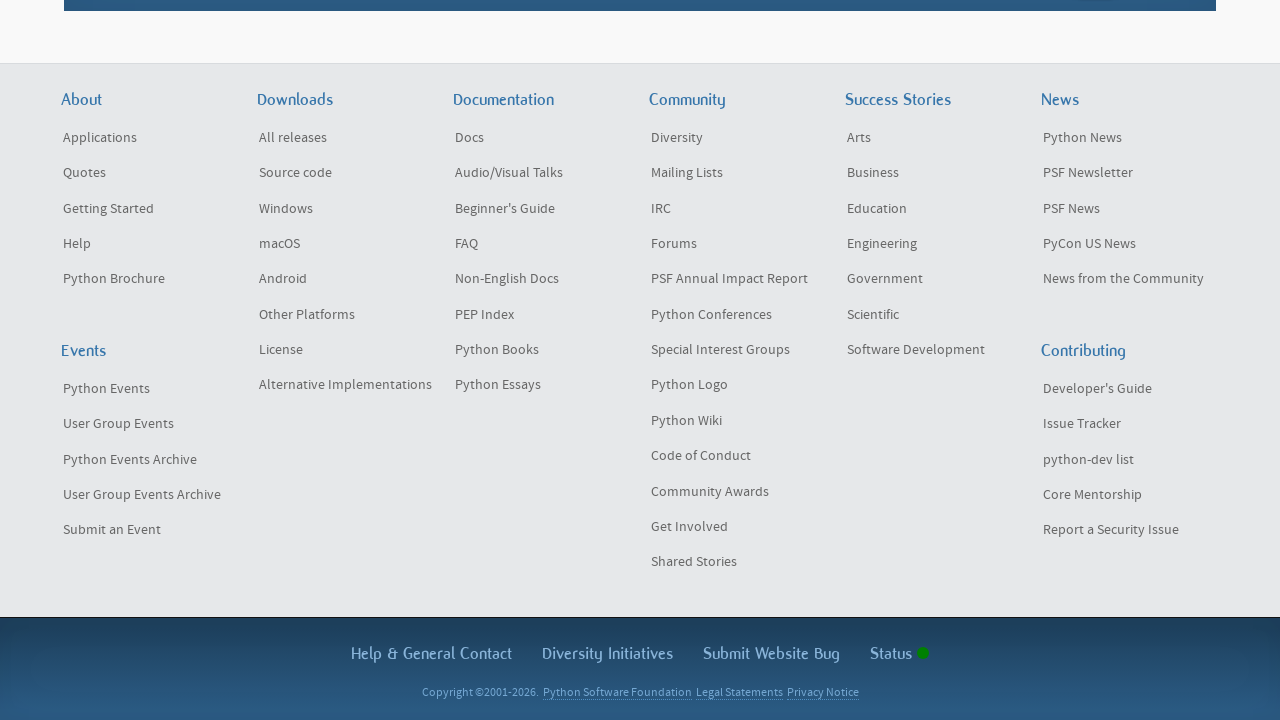

Extracted all headings (h1, h2, h3) from the page
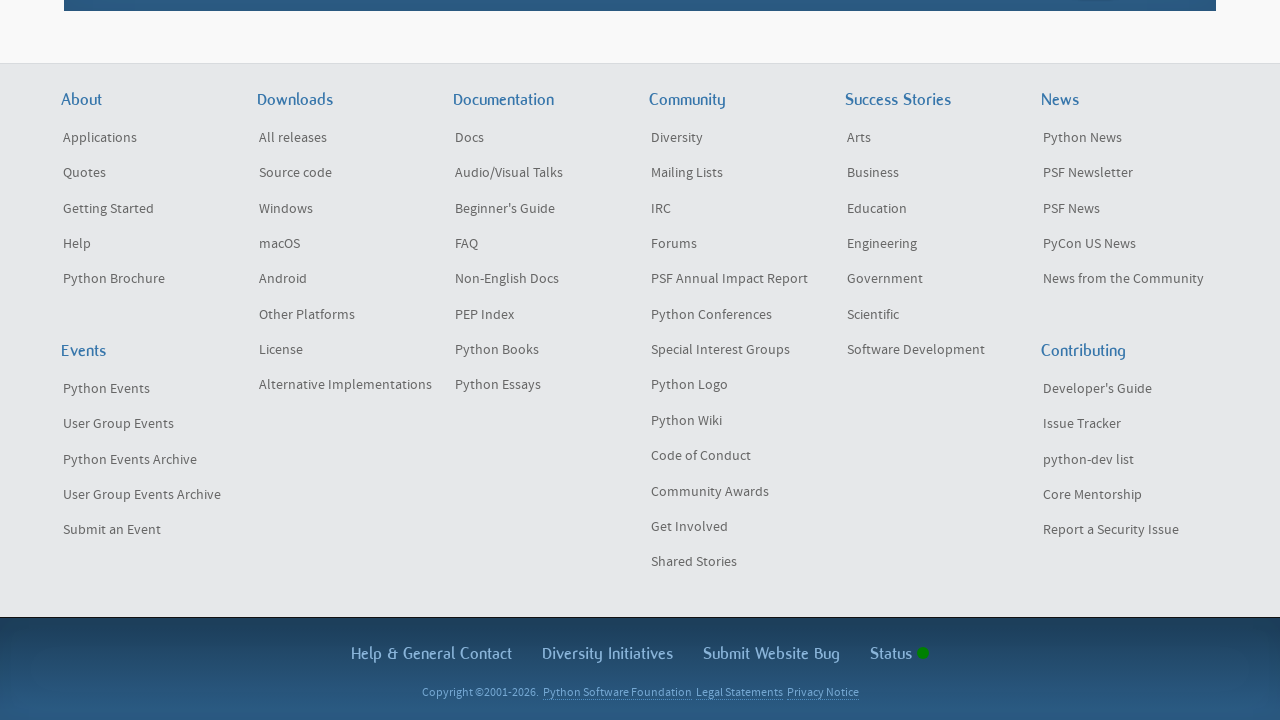

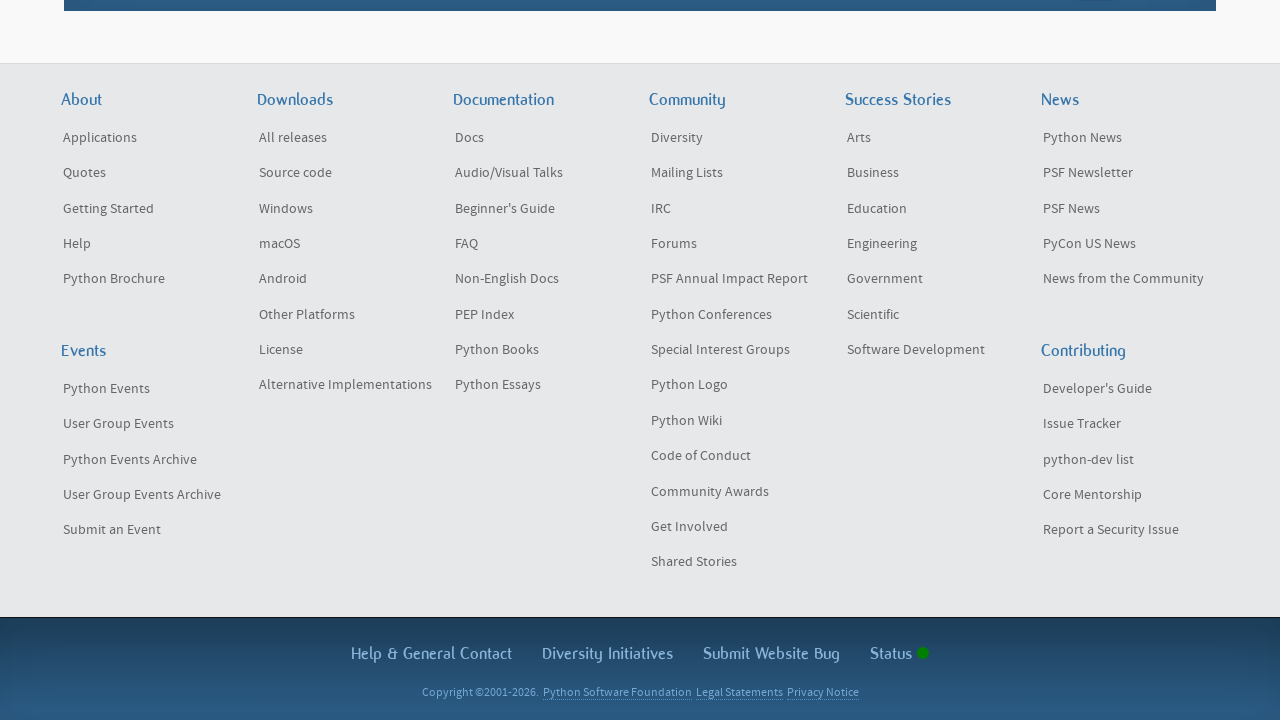